Verifies the Soccer Zone homepage loads correctly by checking the page title

Starting URL: https://soccerzone.com/

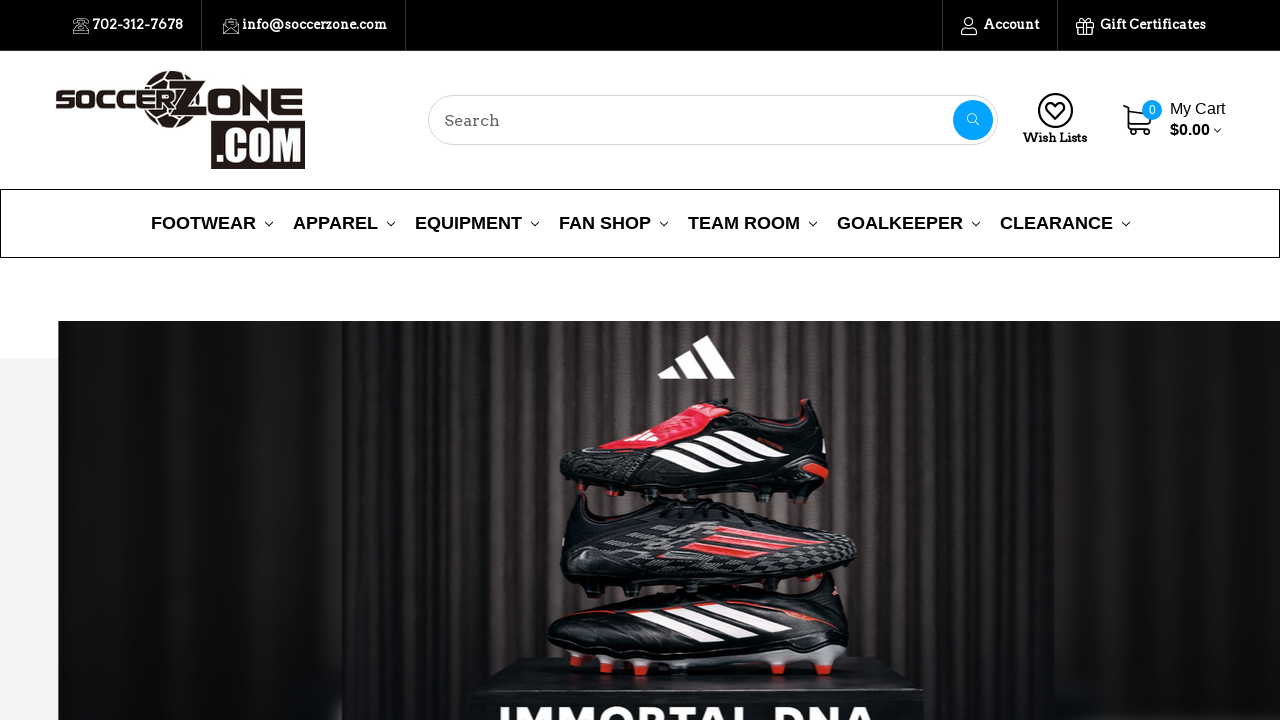

Waited for Soccer Zone homepage to load (domcontentloaded state)
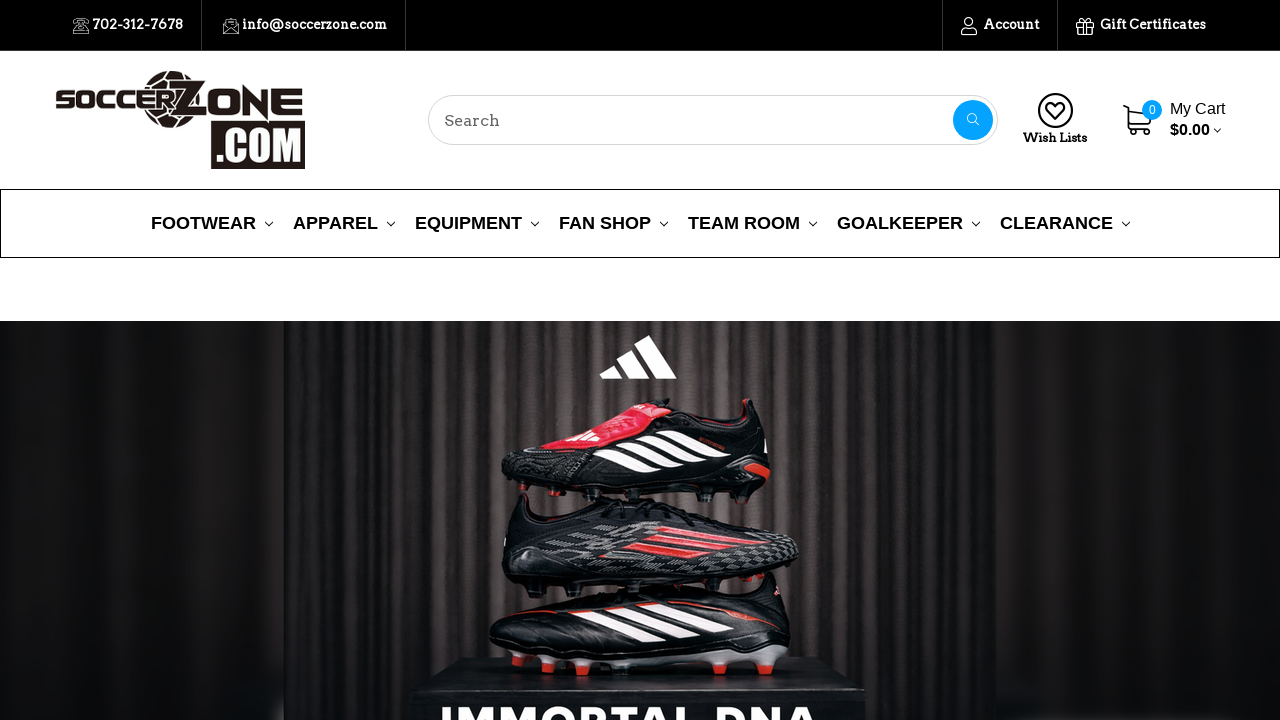

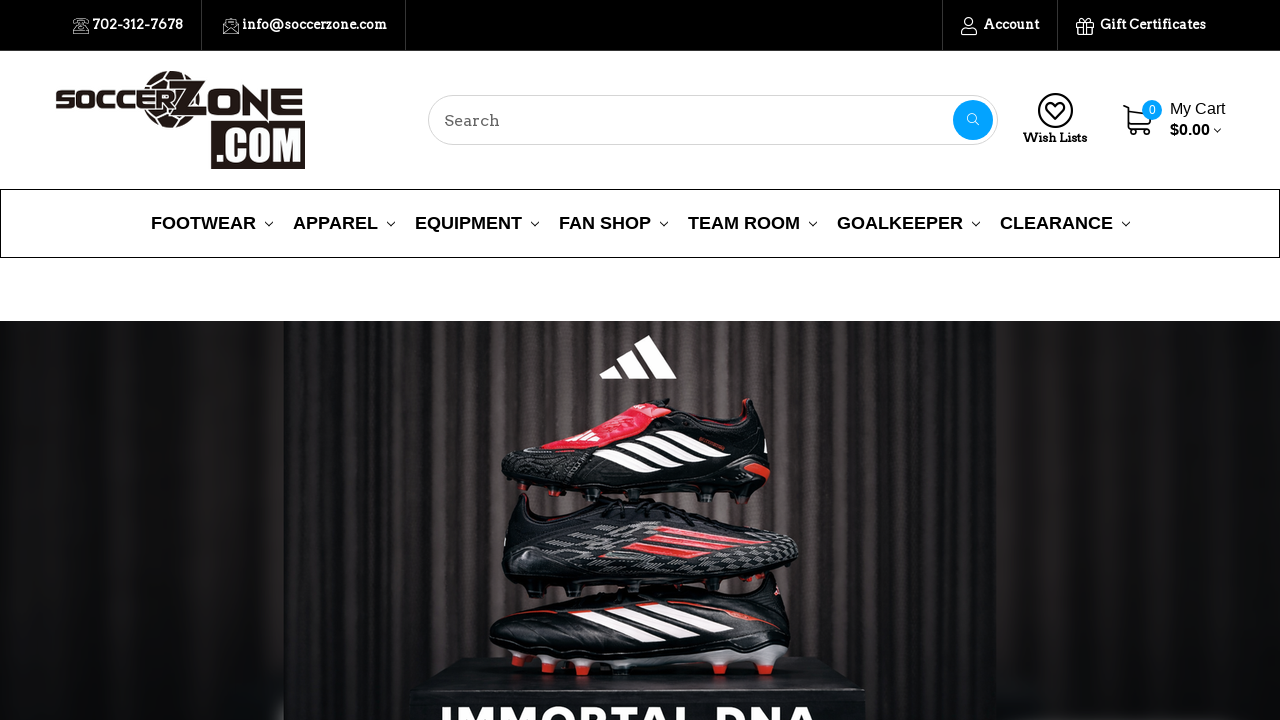